Tests jQuery context menu functionality by right-clicking on an element, selecting a menu option, and handling the resulting alert

Starting URL: https://swisnl.github.io/jQuery-contextMenu/demo.html

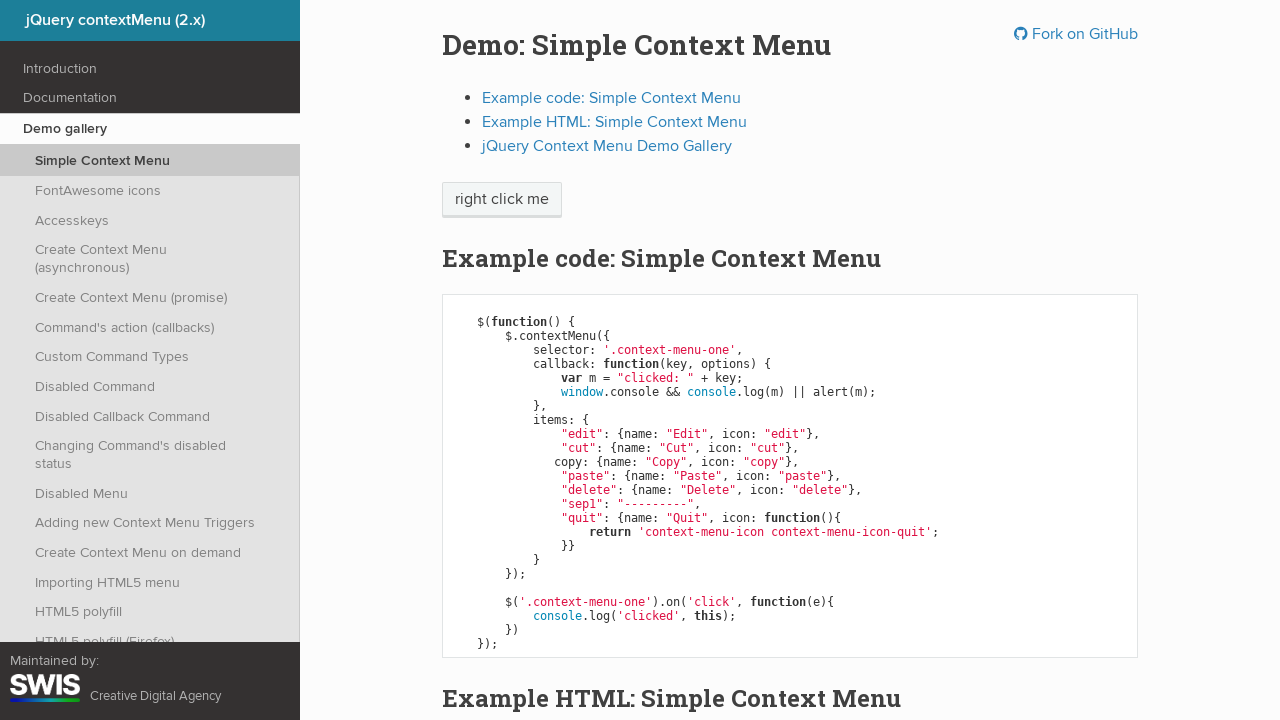

Located the 'right click me' element
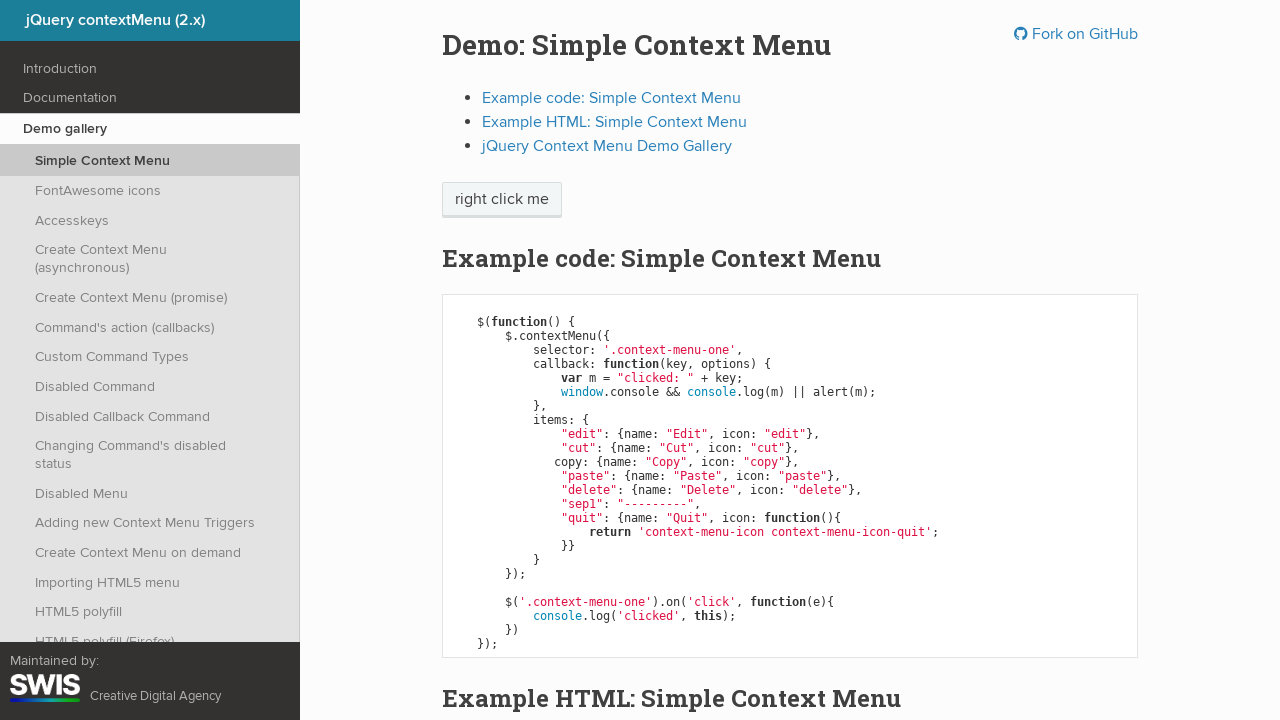

Right-clicked on the element to open context menu at (502, 200) on xpath=//span[text()='right click me']
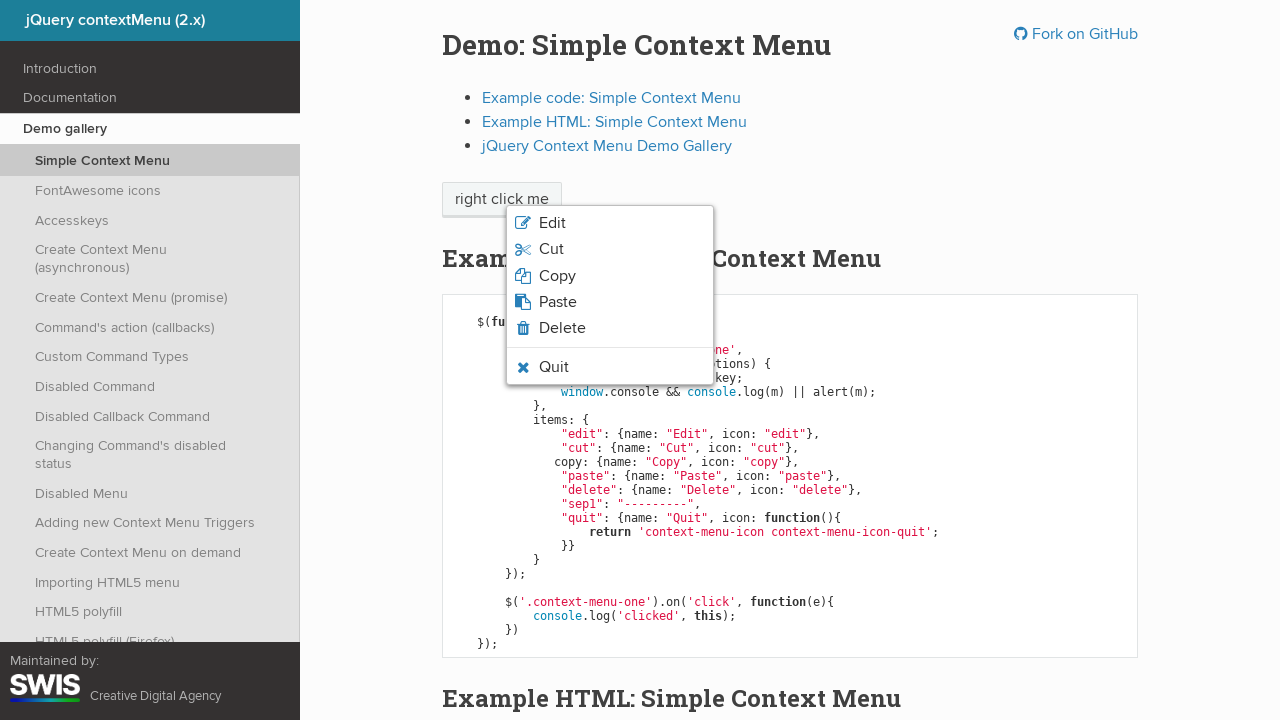

Clicked 'Copy' option from context menu at (557, 276) on xpath=//span[text()='Copy']
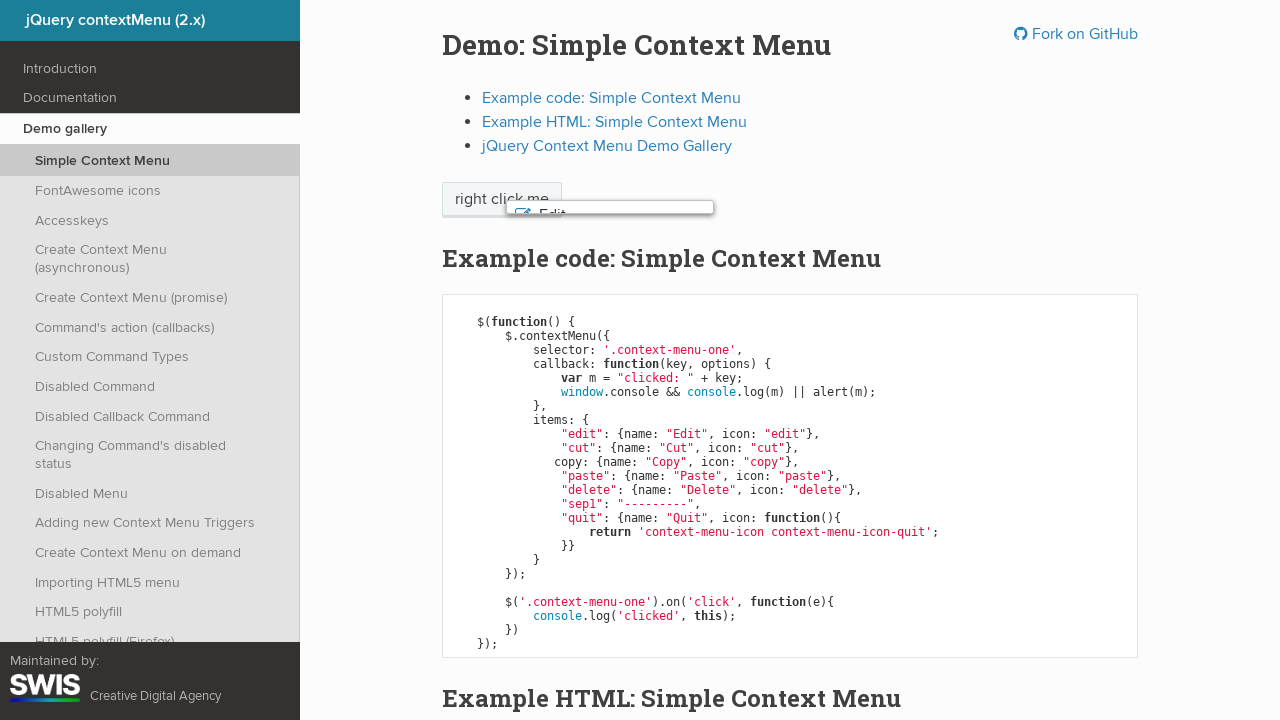

Set up alert dialog handler to accept dialogs
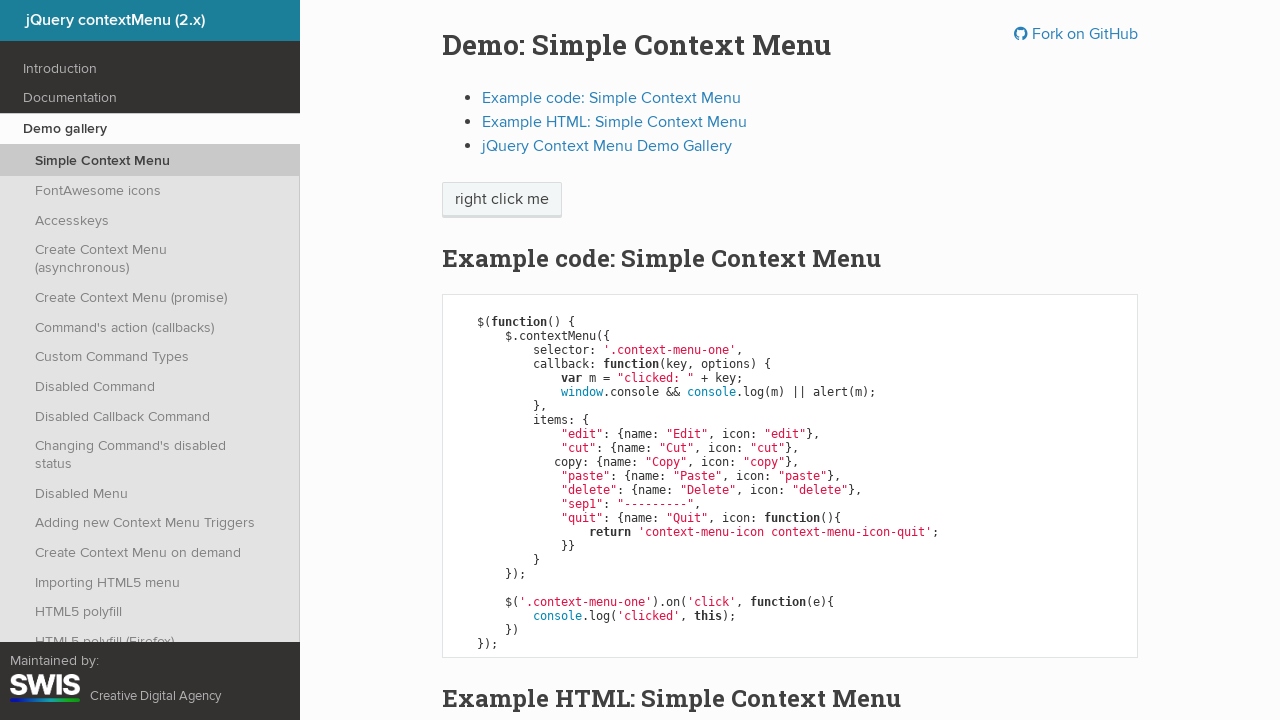

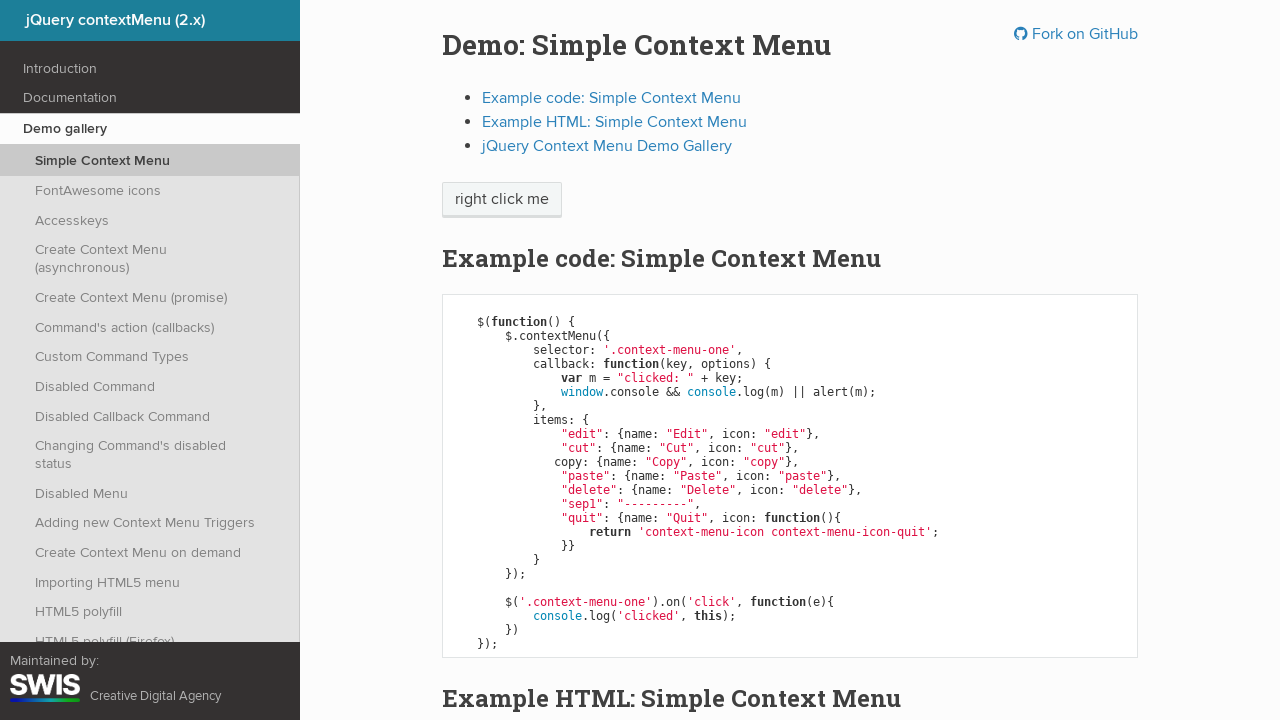